Navigates to a test page with select elements and maximizes the browser window. This demonstrates basic window handling in browser automation.

Starting URL: https://speedwaytech.co.in/testing-02/Select/

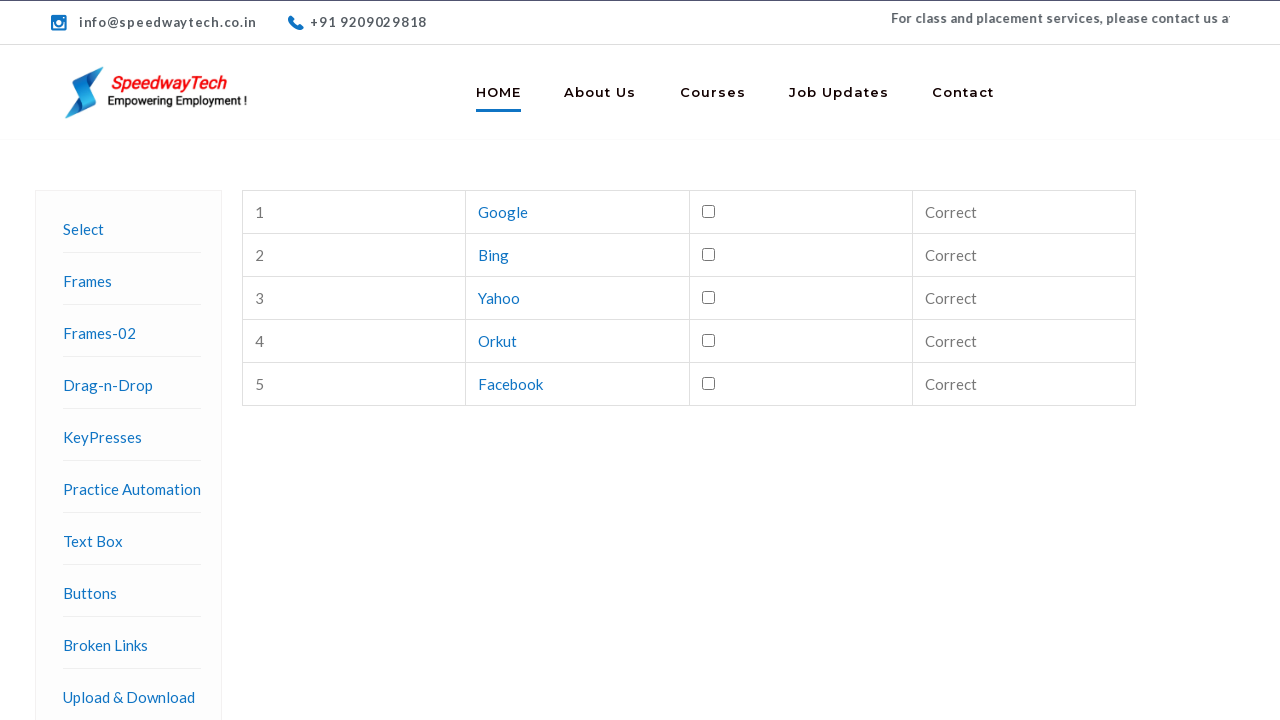

Maximized browser window to 1920x1080 viewport
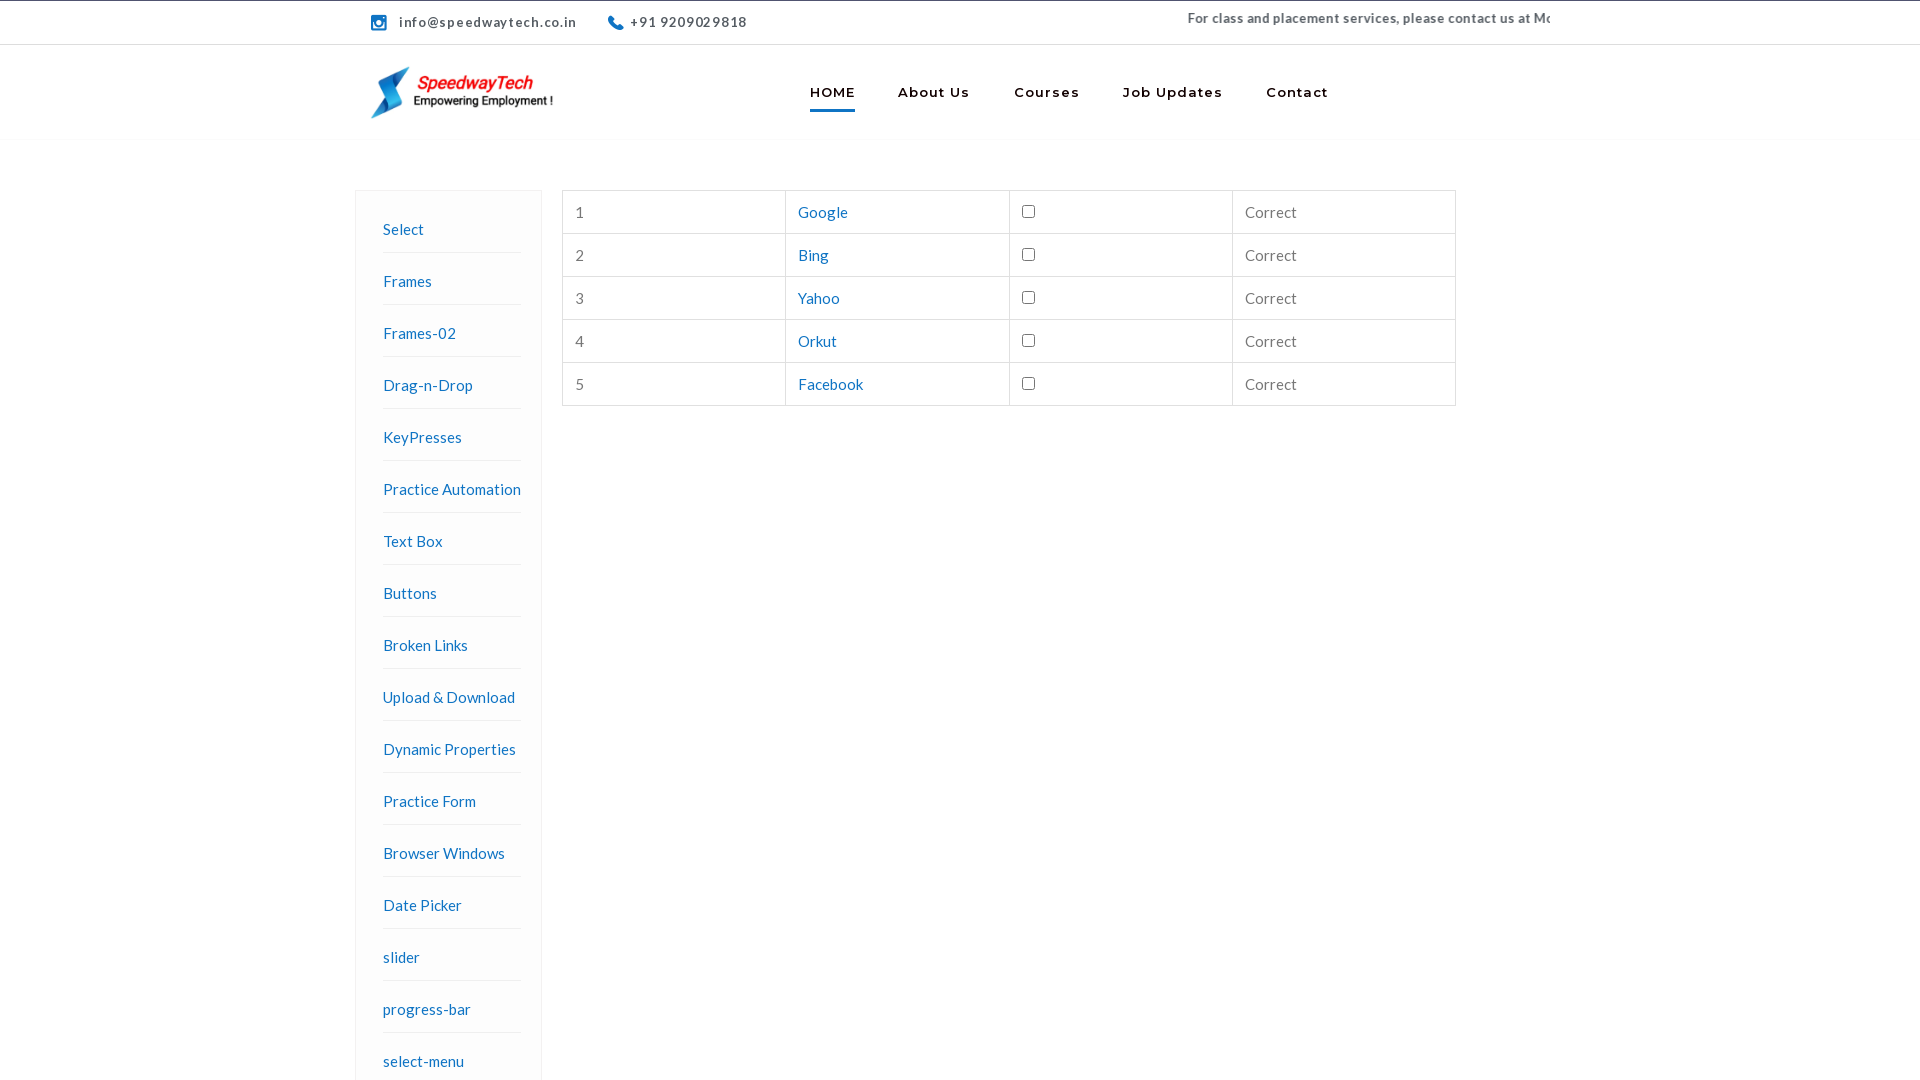

Test page with select elements fully loaded
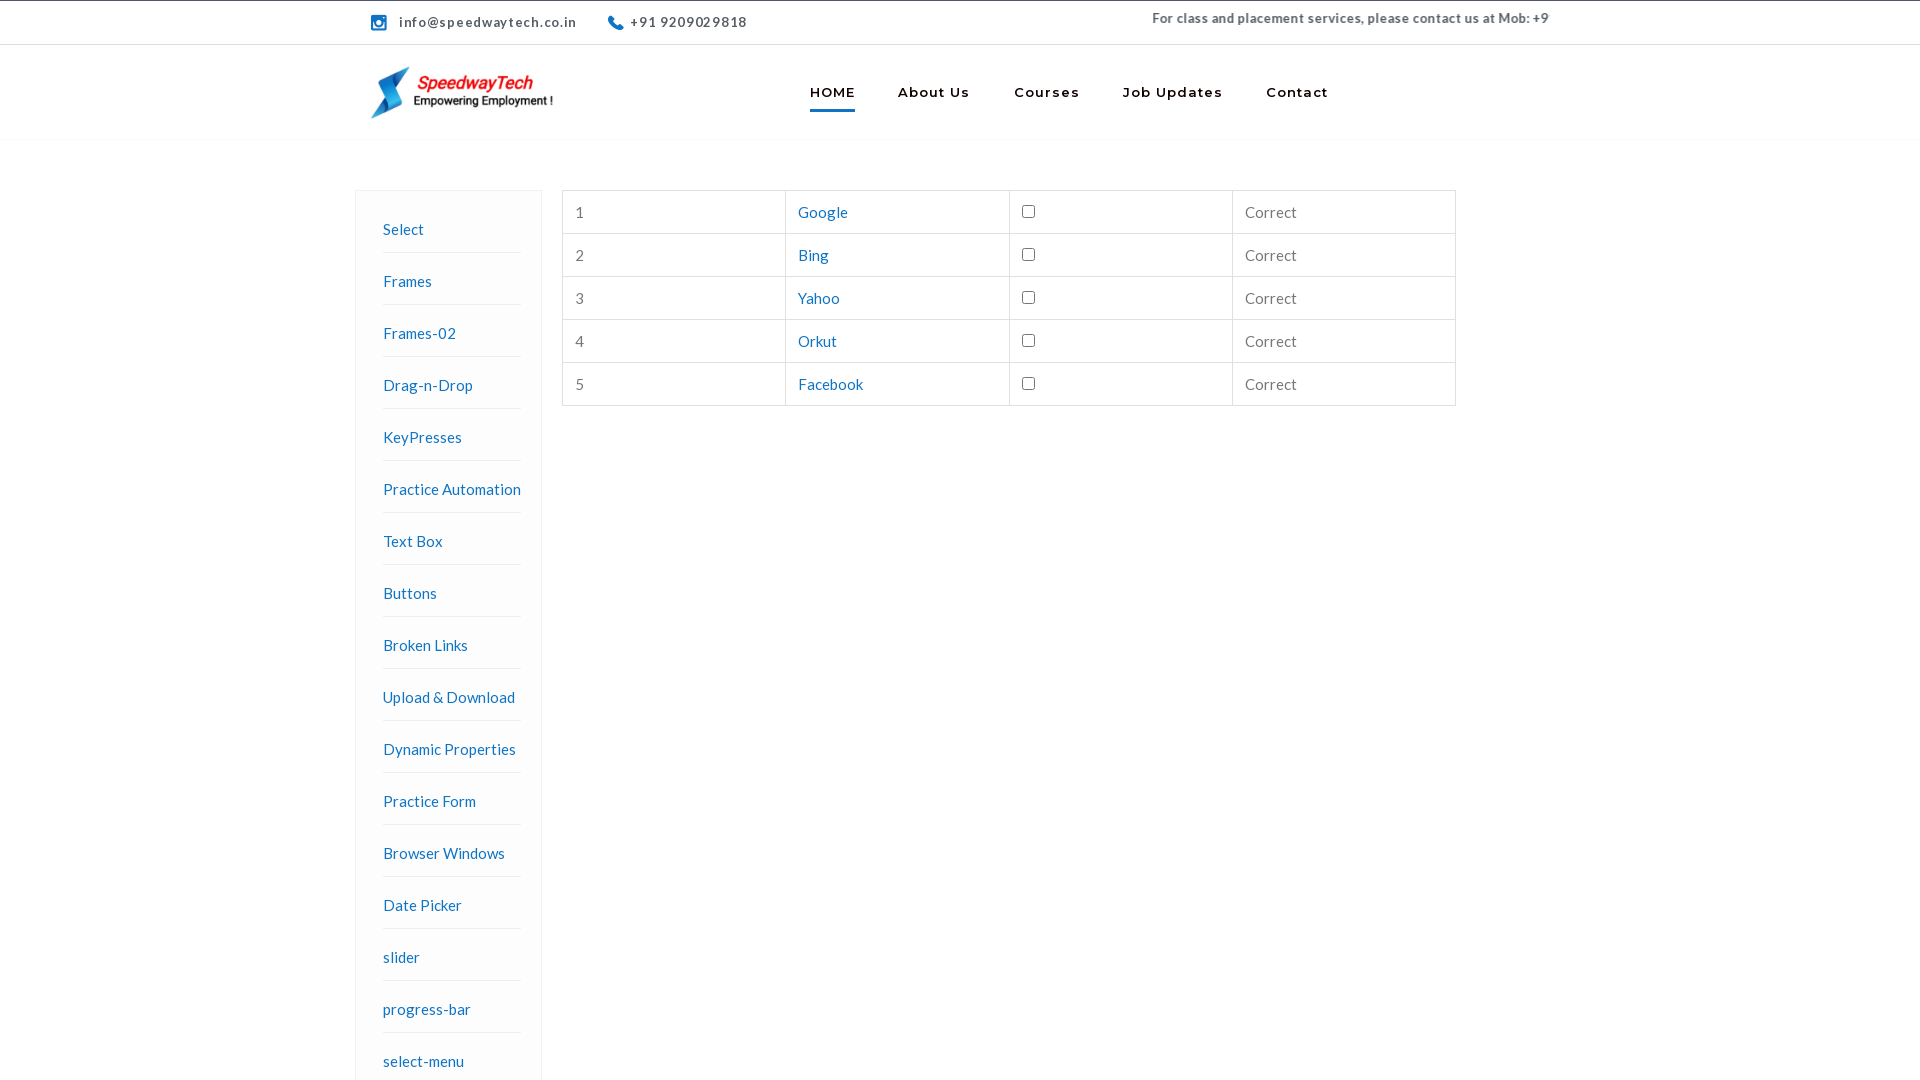

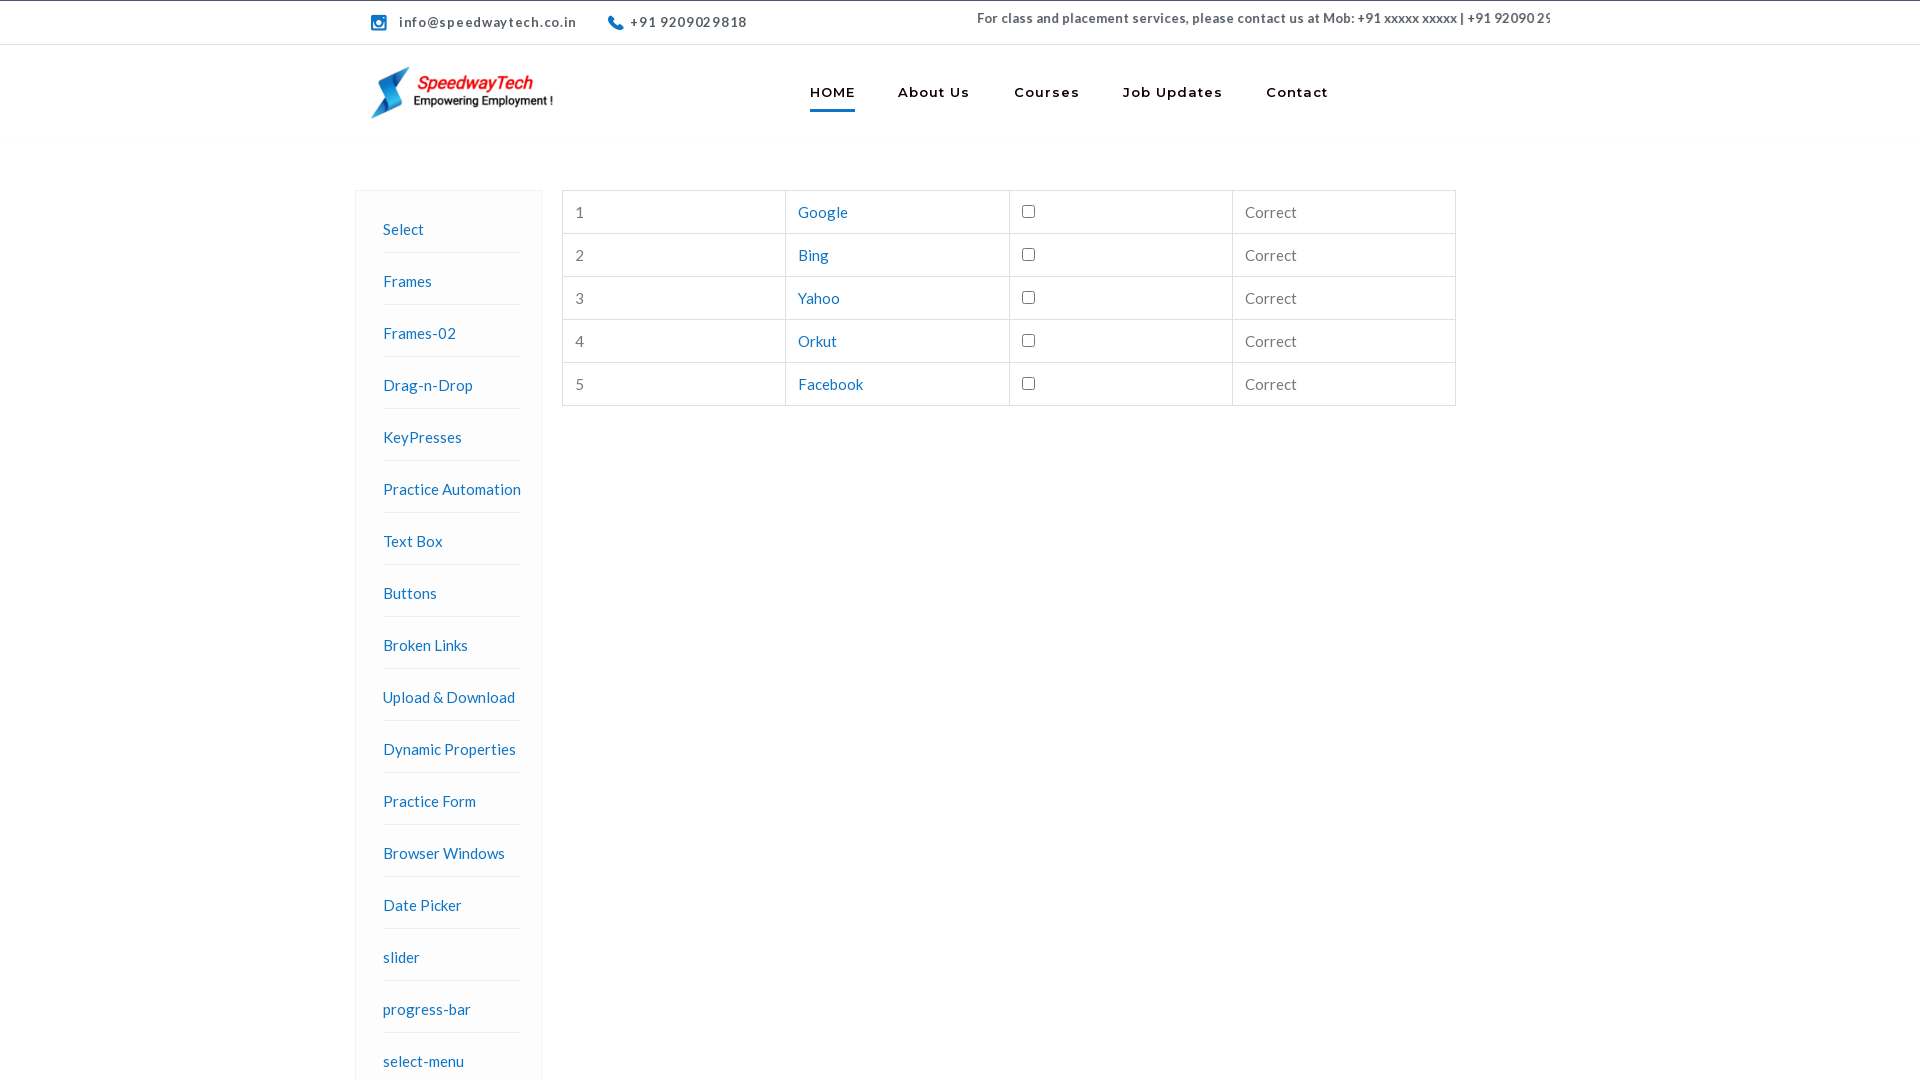